Tests right-click context menu functionality on a link element

Starting URL: https://jqueryui.com/slider/

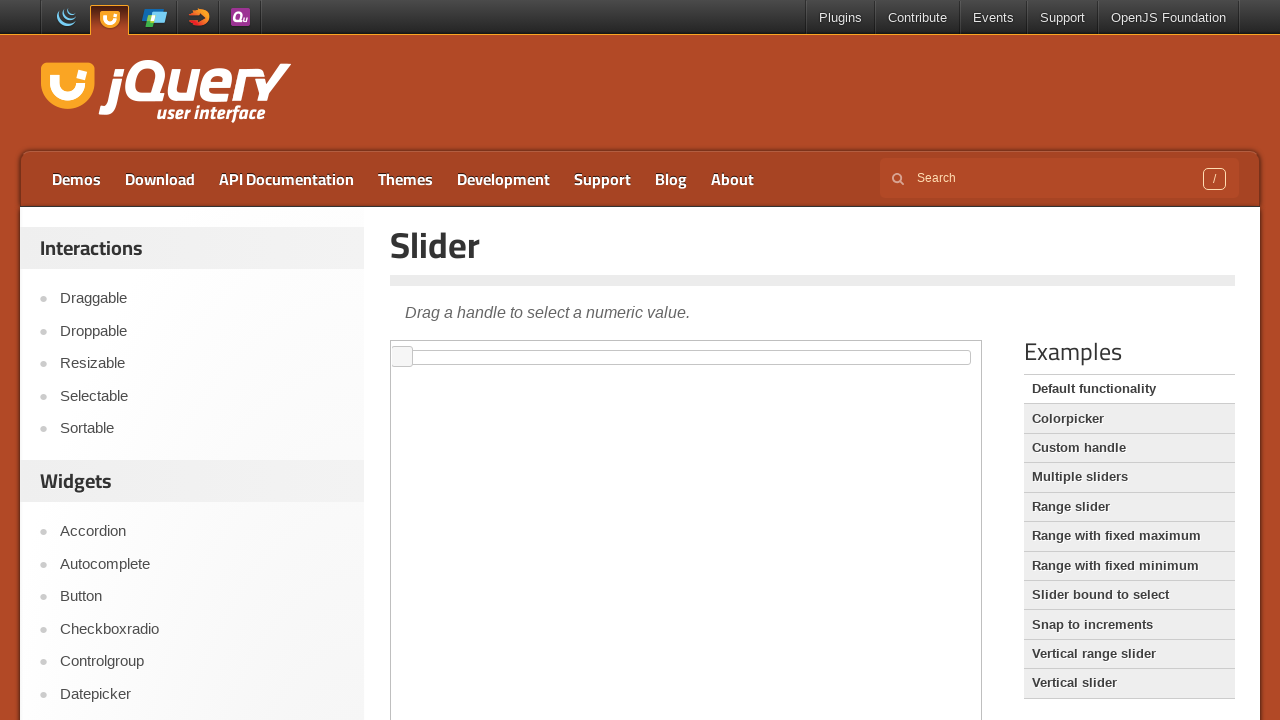

Navigated to jQuery UI slider demo page
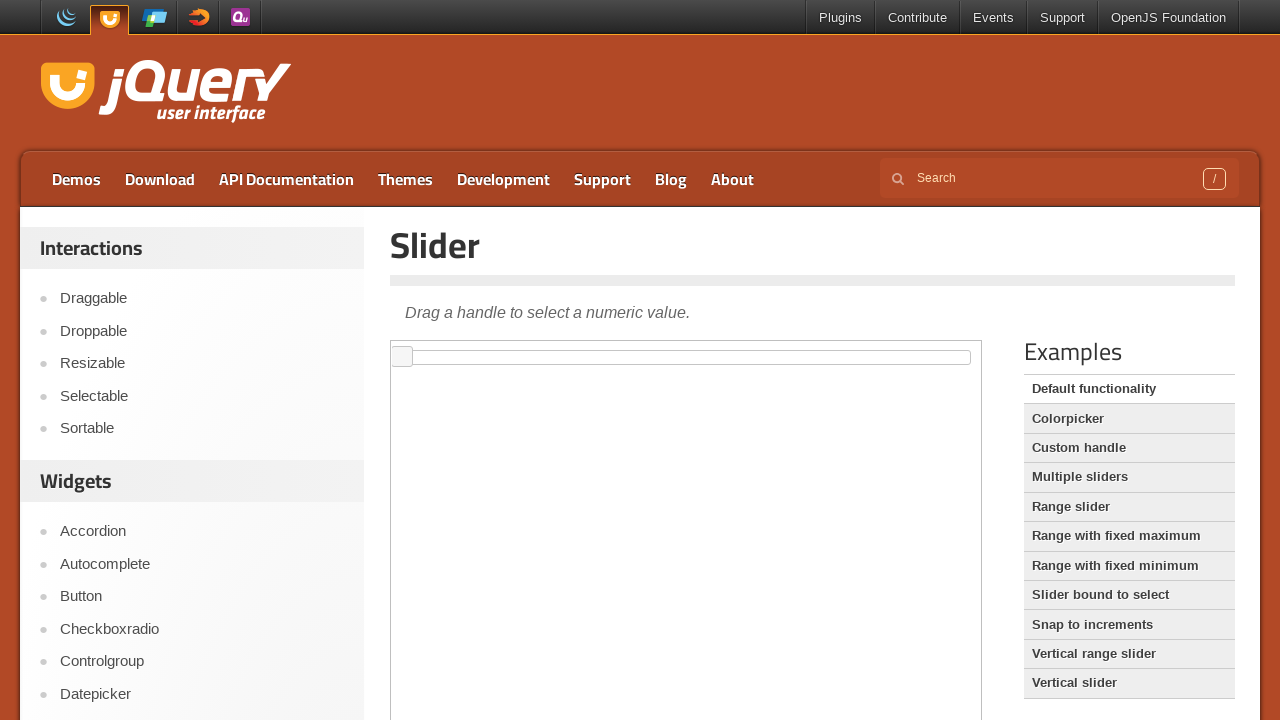

Right-clicked on Droppable link to open context menu at (202, 331) on text=Droppable
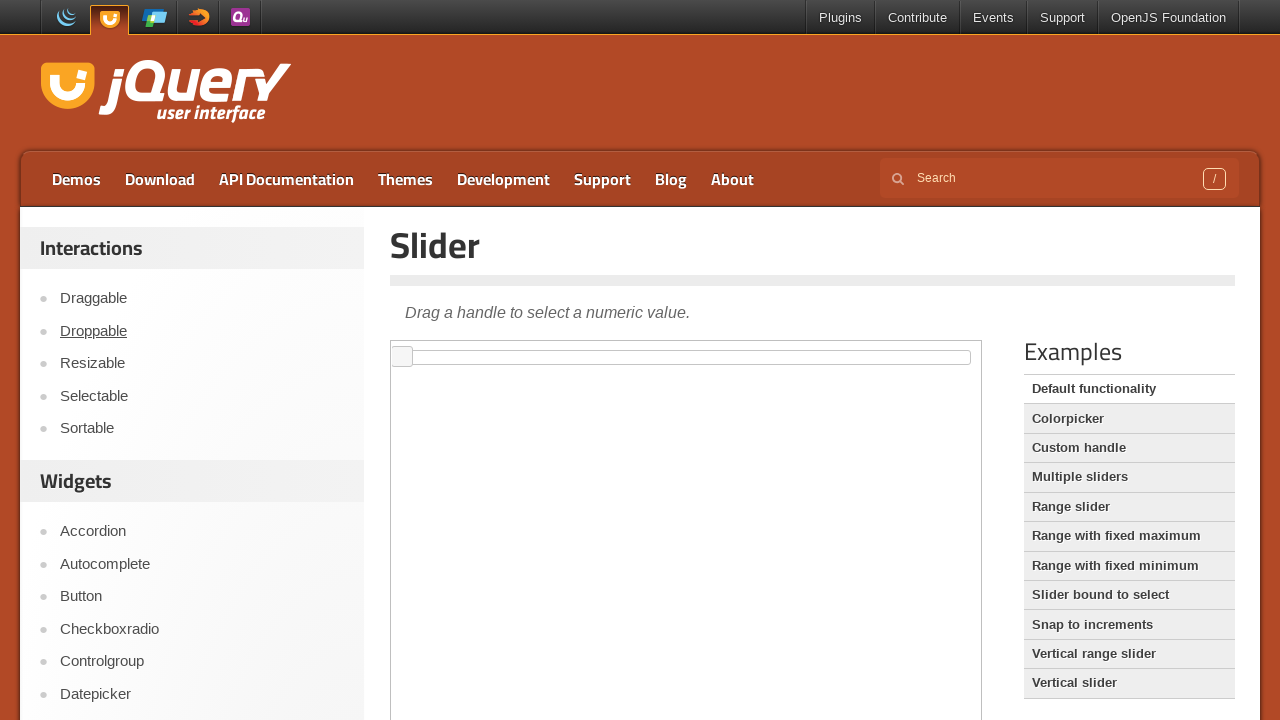

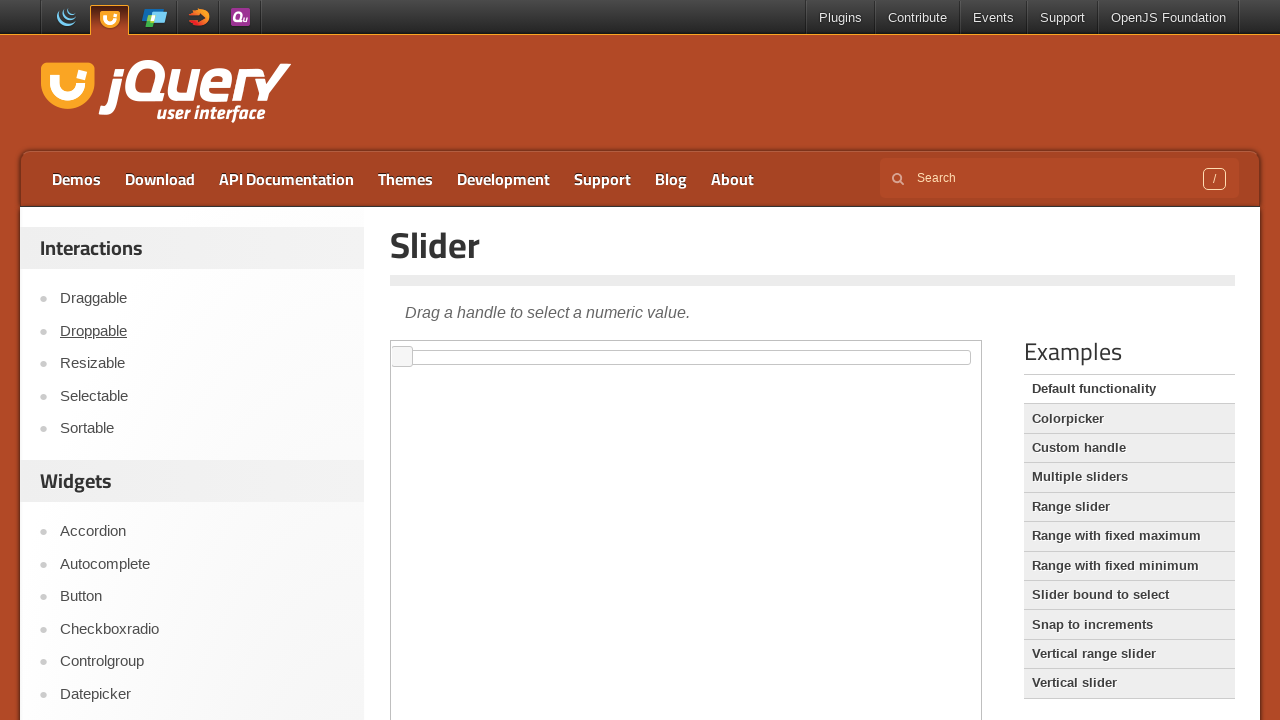